Tests a text box form by filling in name, email, current address, and permanent address fields, then submitting and verifying the displayed results match the input values.

Starting URL: https://demoqa.com/text-box

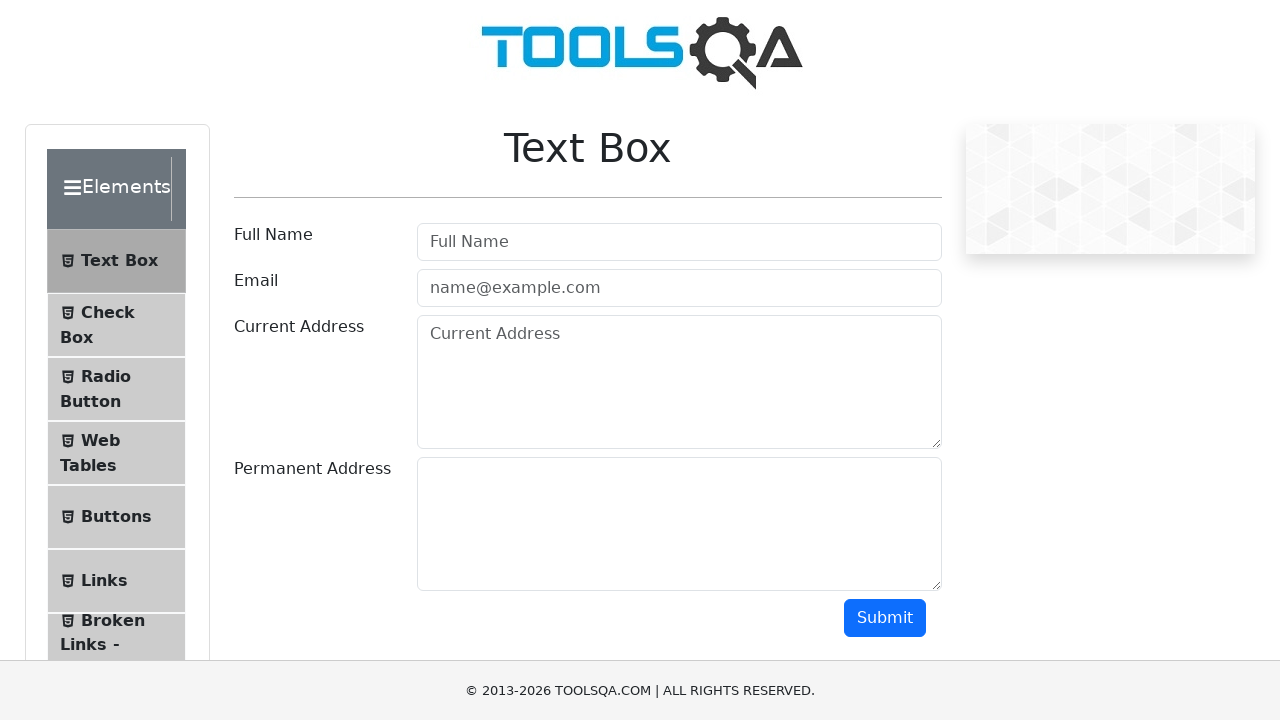

Filled userName field with 'Hugo Lone' on #userName
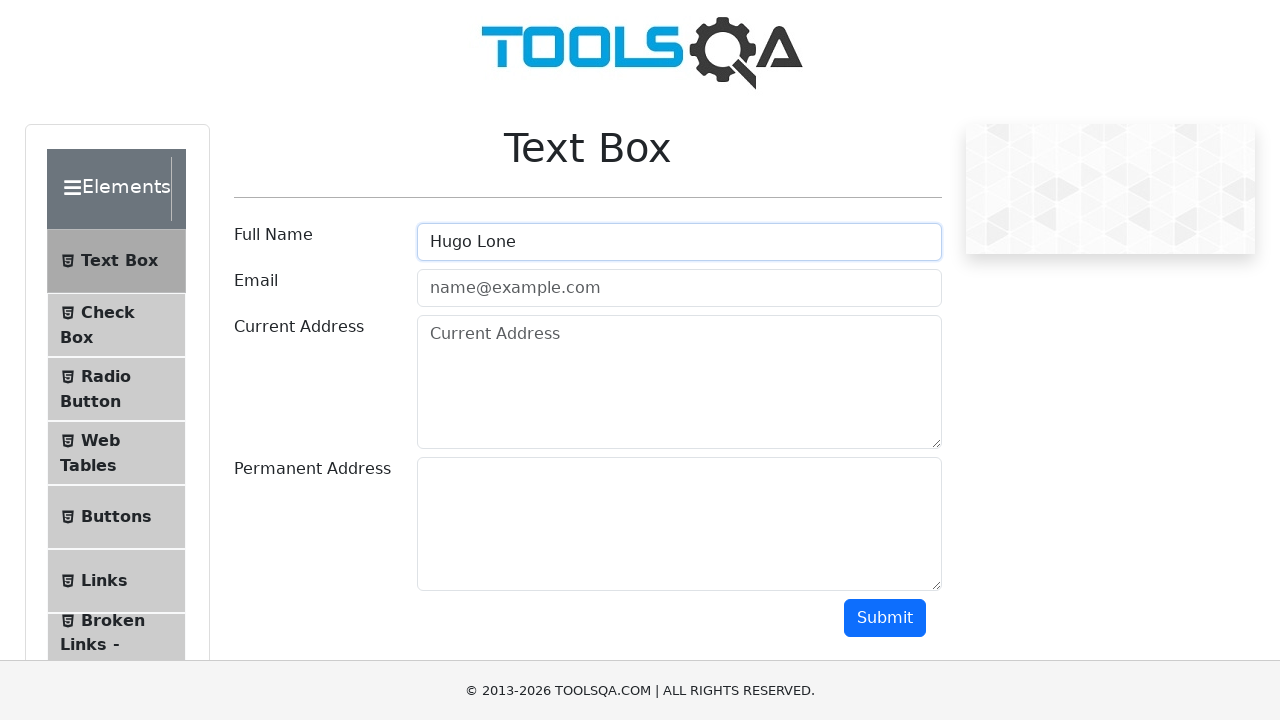

Filled userEmail field with 'Hugo.Lone@gmail.com' on #userEmail
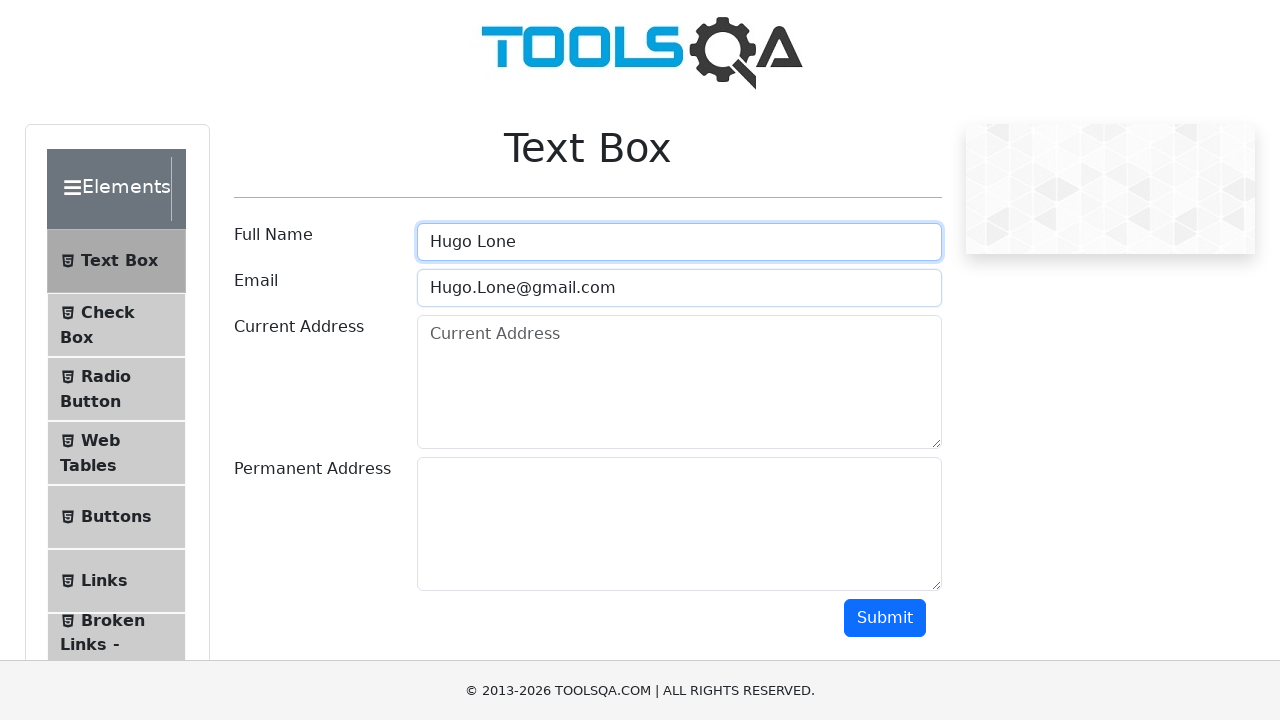

Filled currentAddress field with 'wall street 11' on #currentAddress
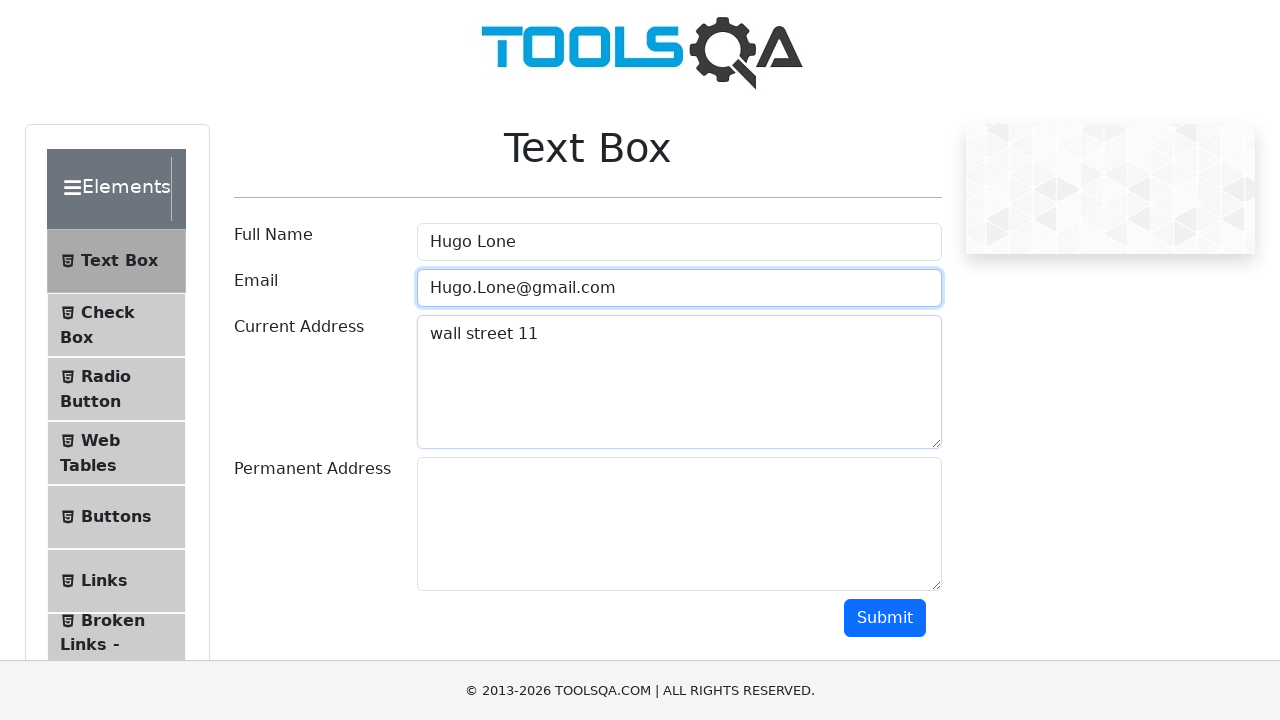

Filled permanentAddress field with 'Baitik Baatyra' on #permanentAddress
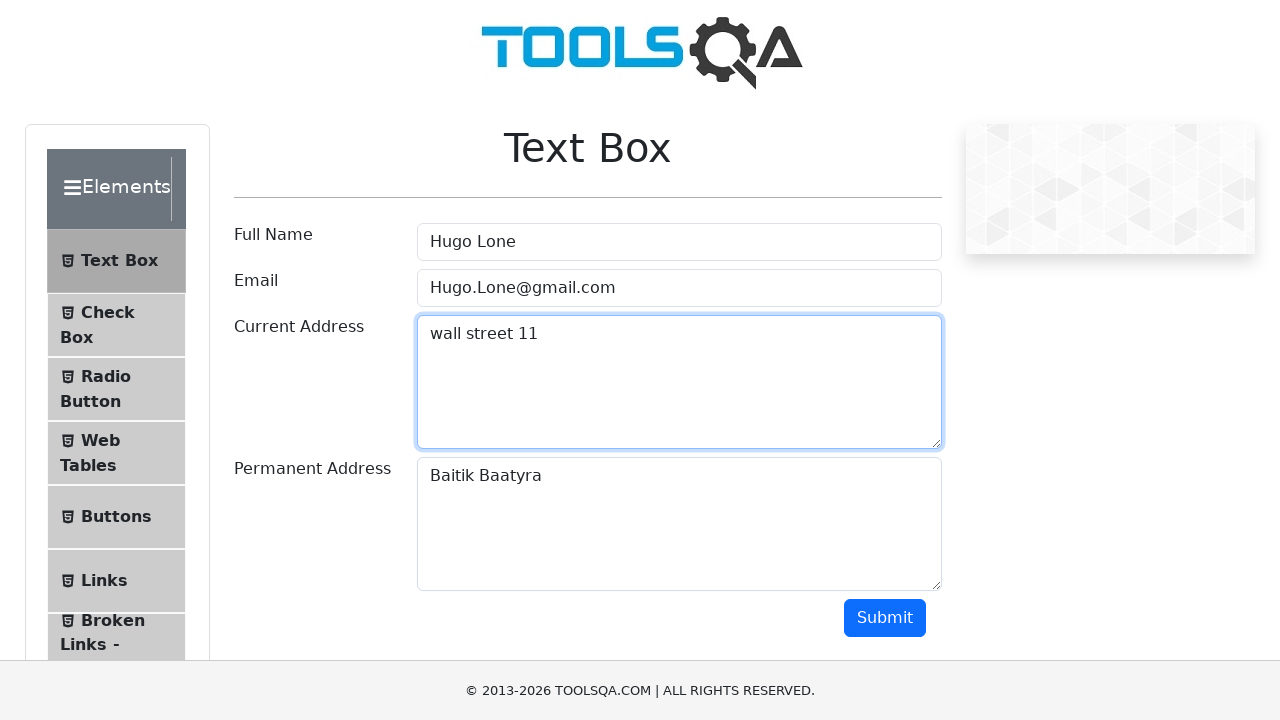

Scrolled submit button into view
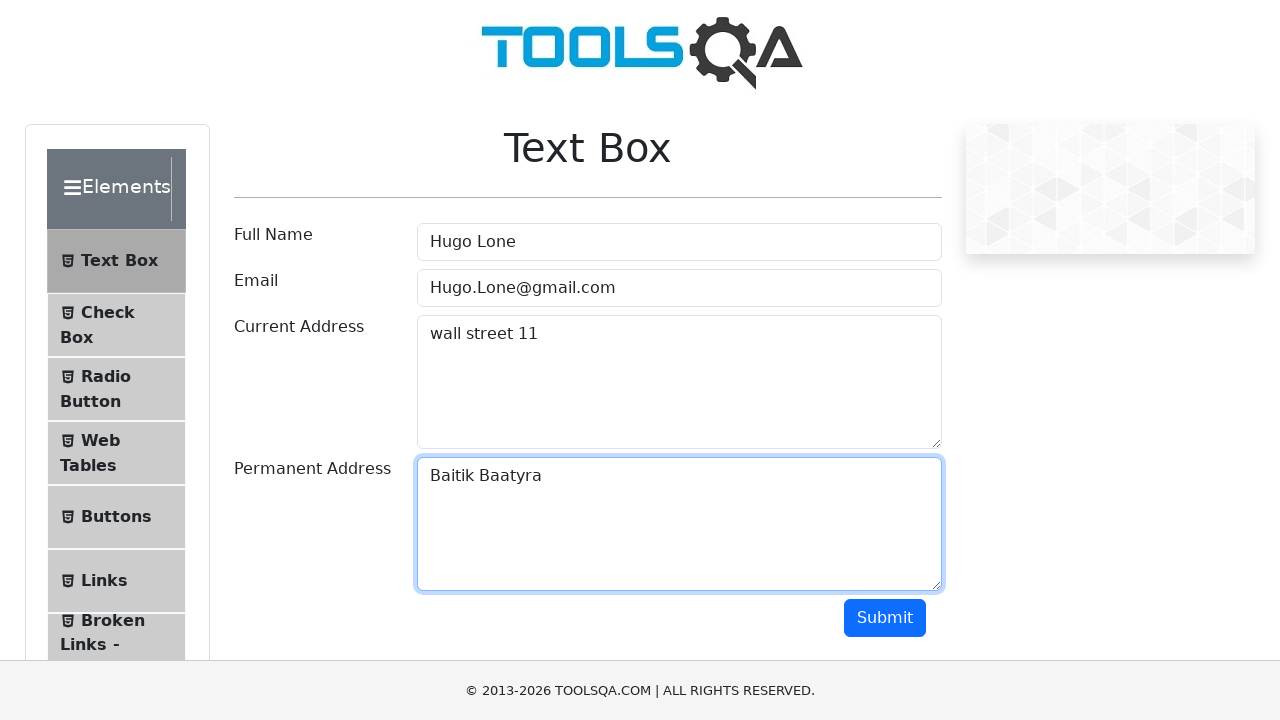

Clicked submit button at (885, 618) on #submit
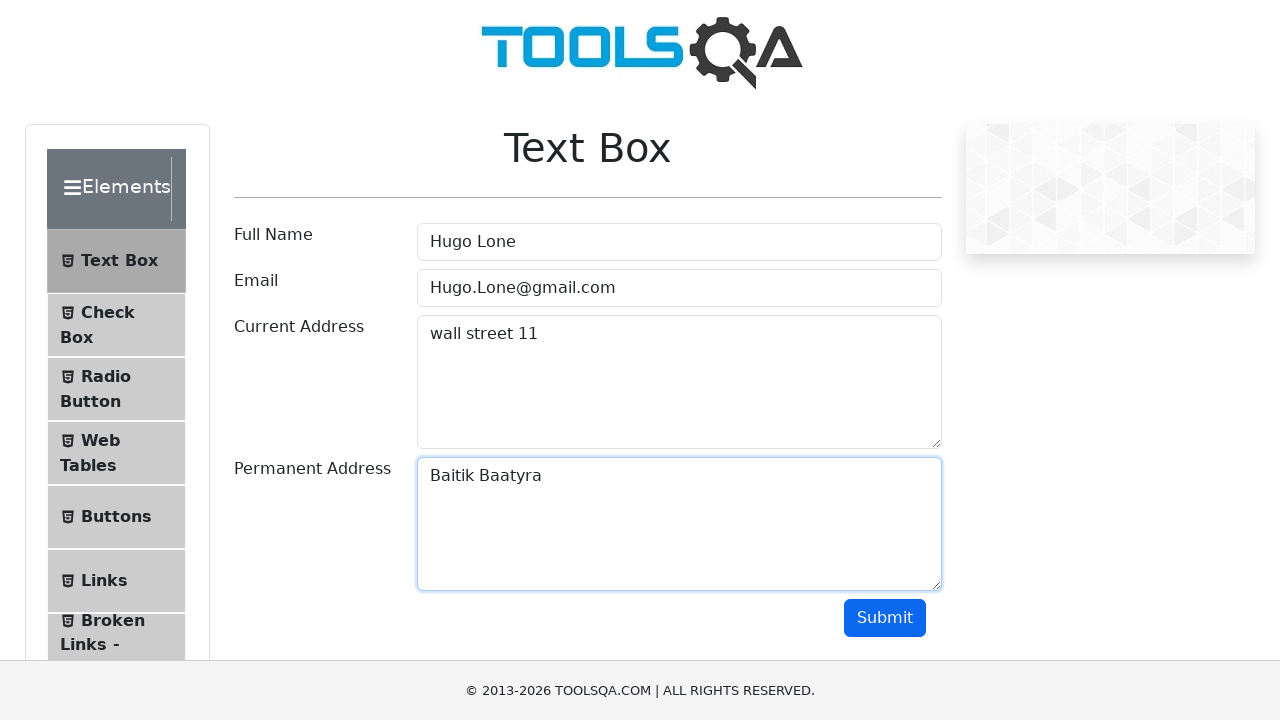

Results section loaded with name field visible
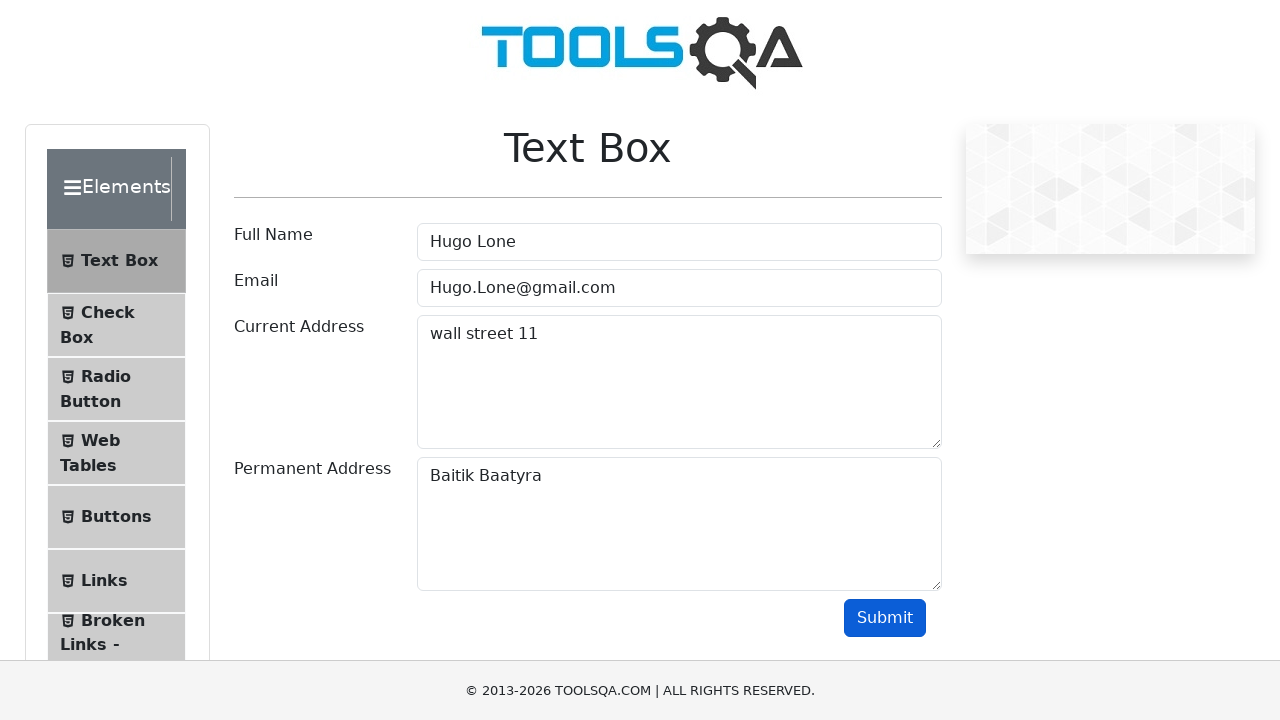

Verified name result matches input 'Hugo Lone'
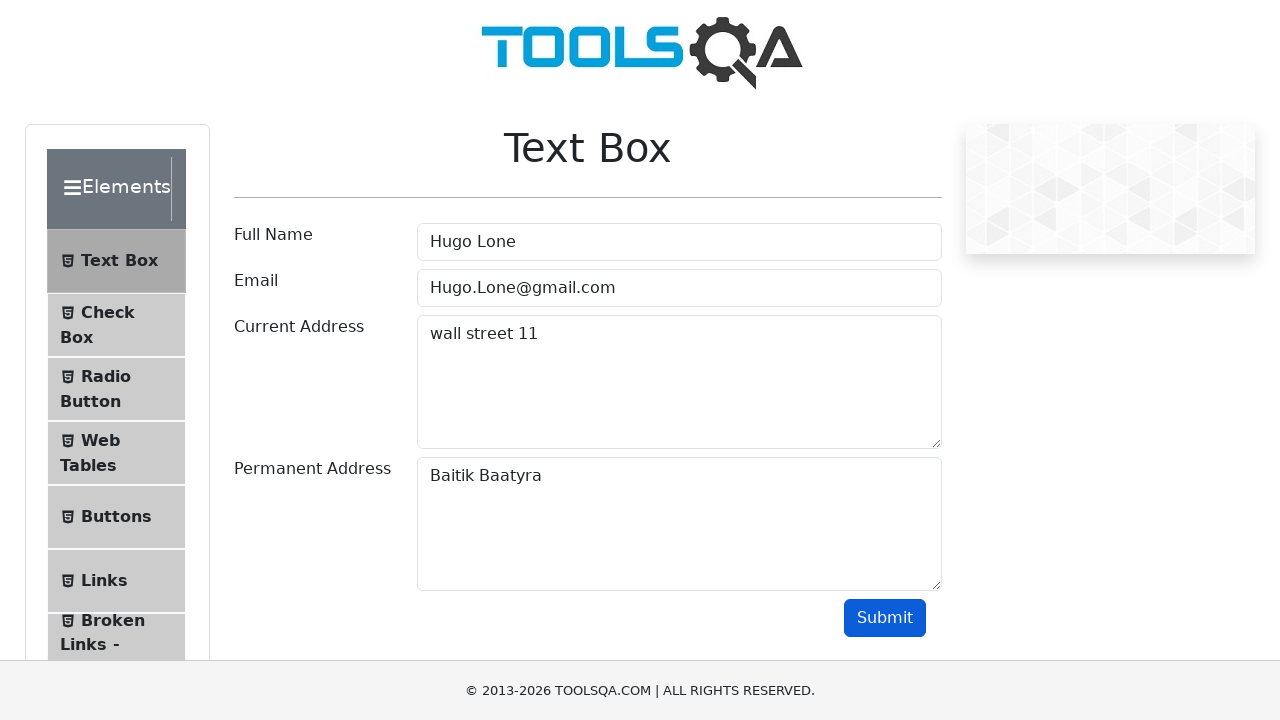

Verified email result matches input 'Hugo.Lone@gmail.com'
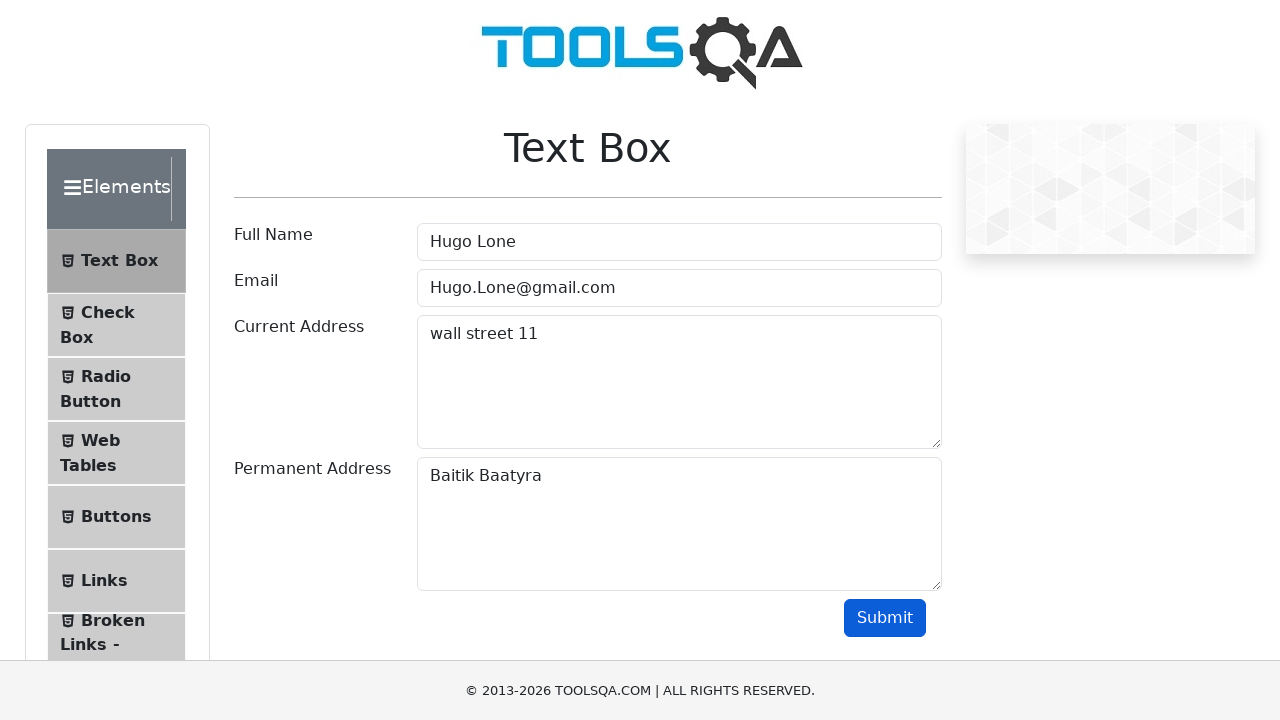

Verified current address result matches input 'wall street 11'
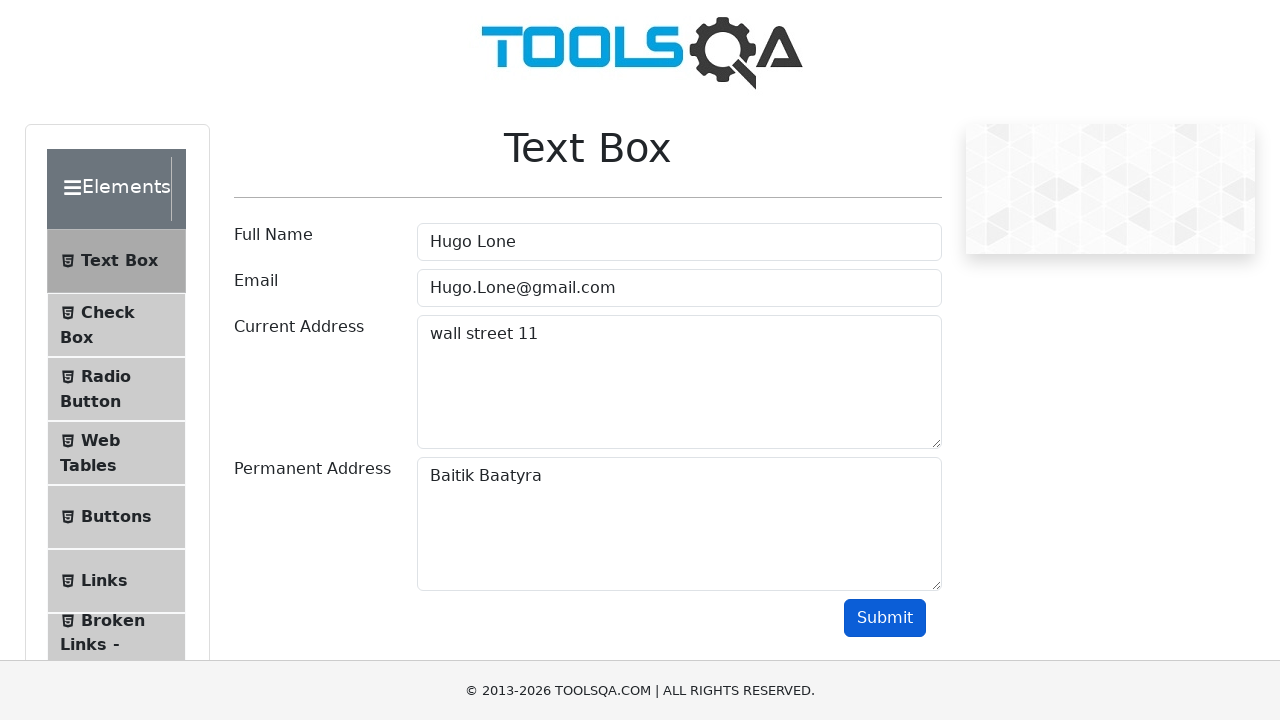

Verified permanent address result matches input 'Baitik Baatyra'
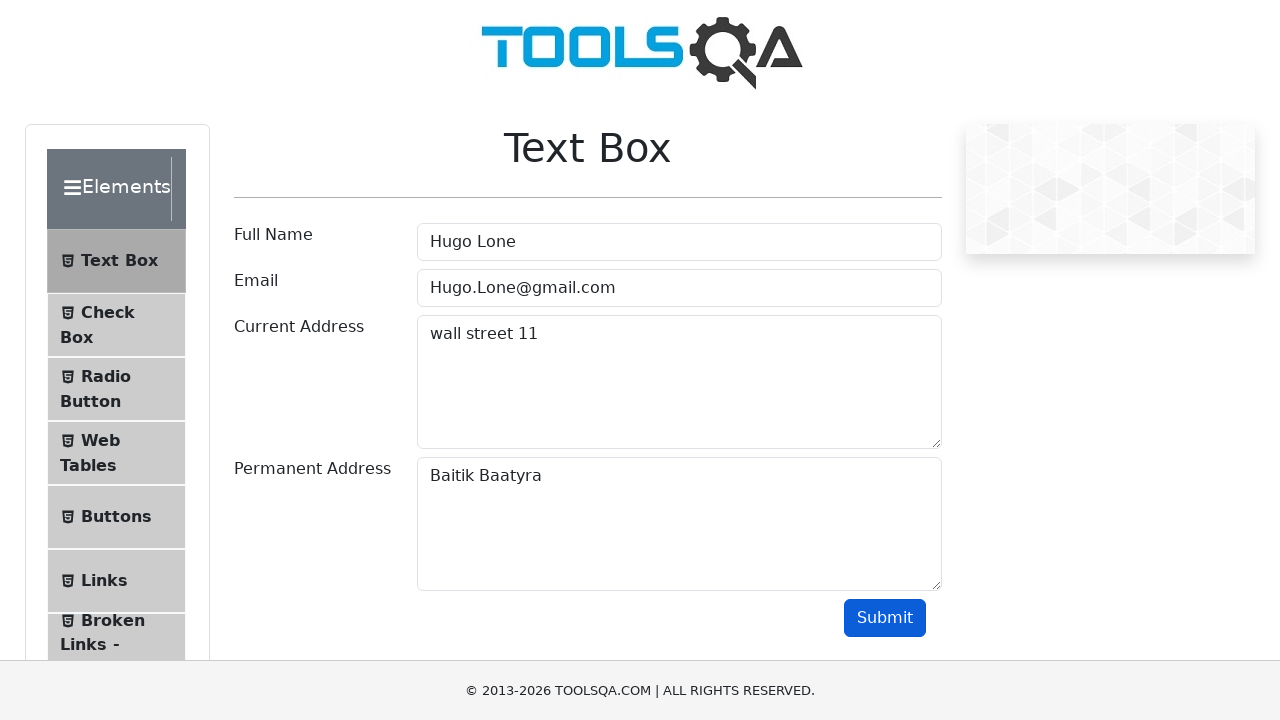

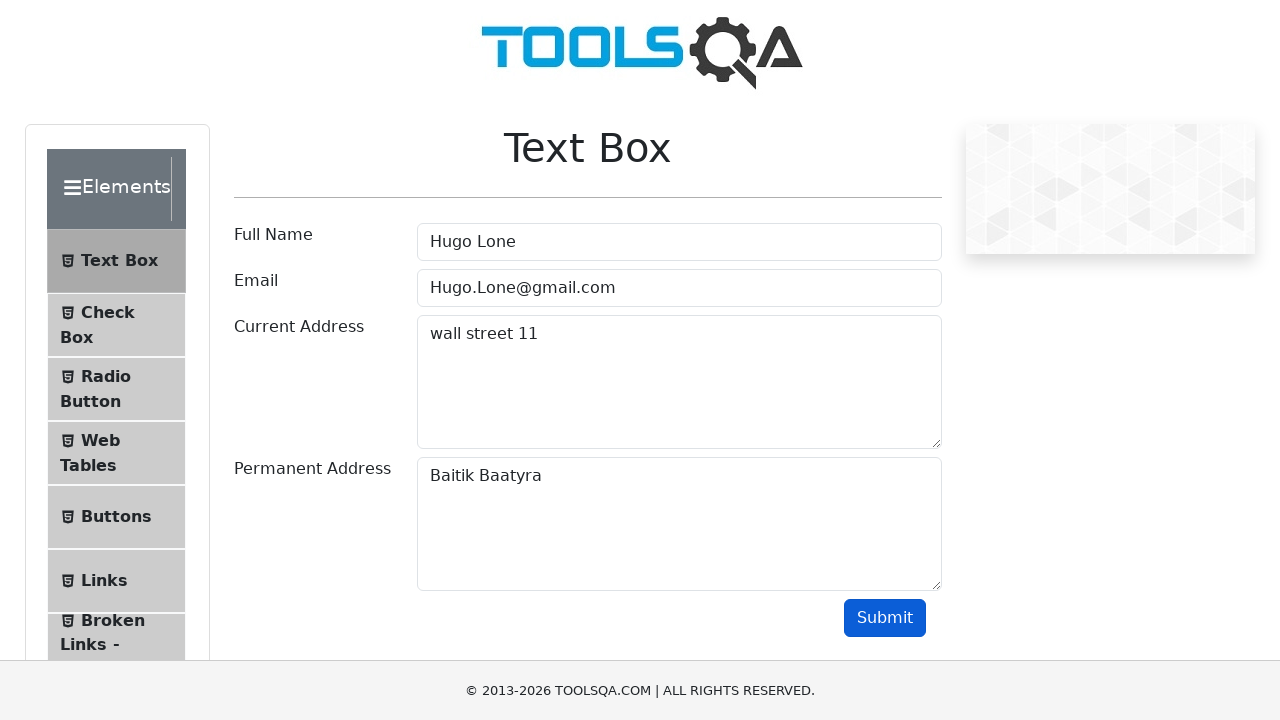